Tests form submission by filling first name, last name, city, and country fields, then clicking submit button

Starting URL: http://suninjuly.github.io/simple_form_find_task.html

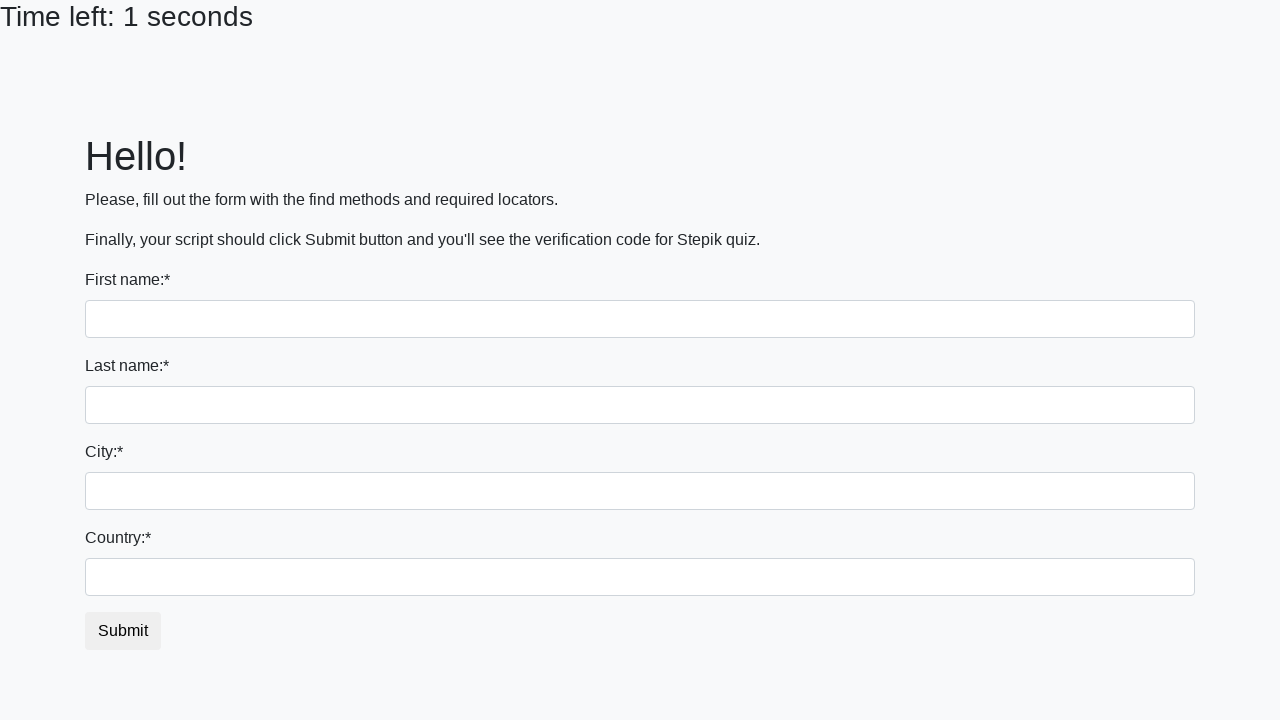

Filled first name field with 'Liliya' on .form-group input:nth-child(2)
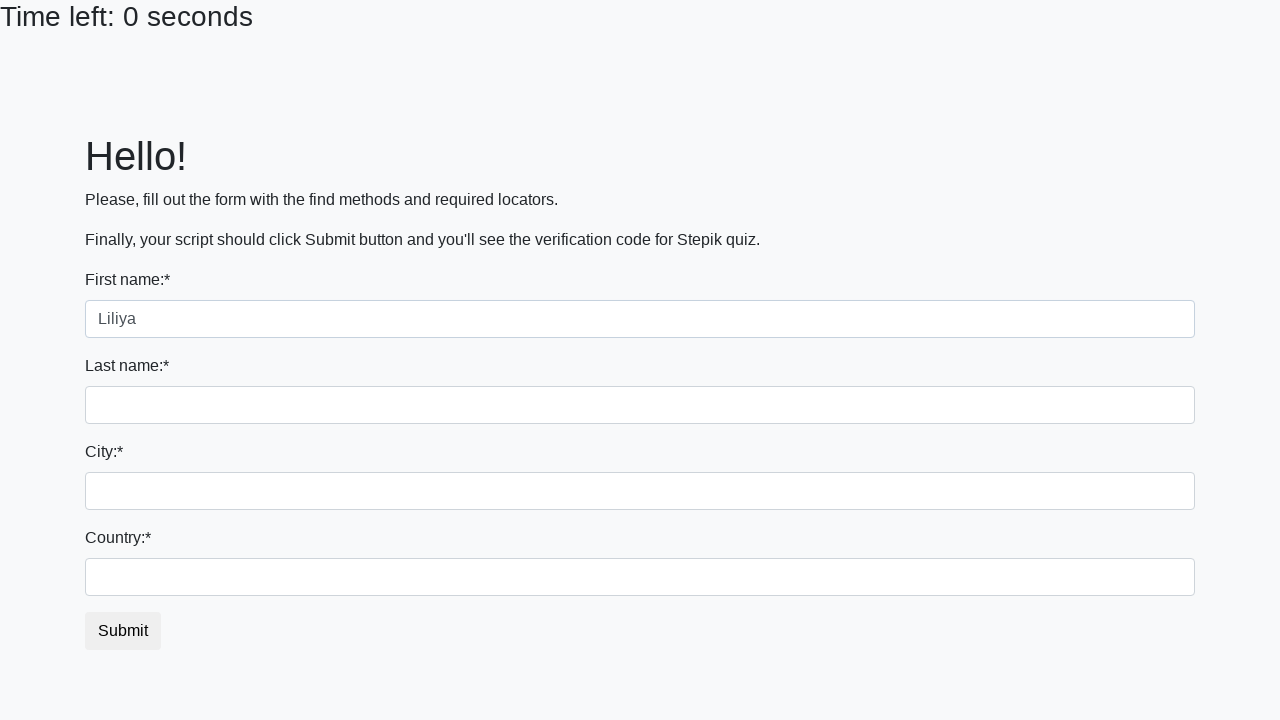

Filled last name field with 'Mirgayazova' on input[name='last_name']
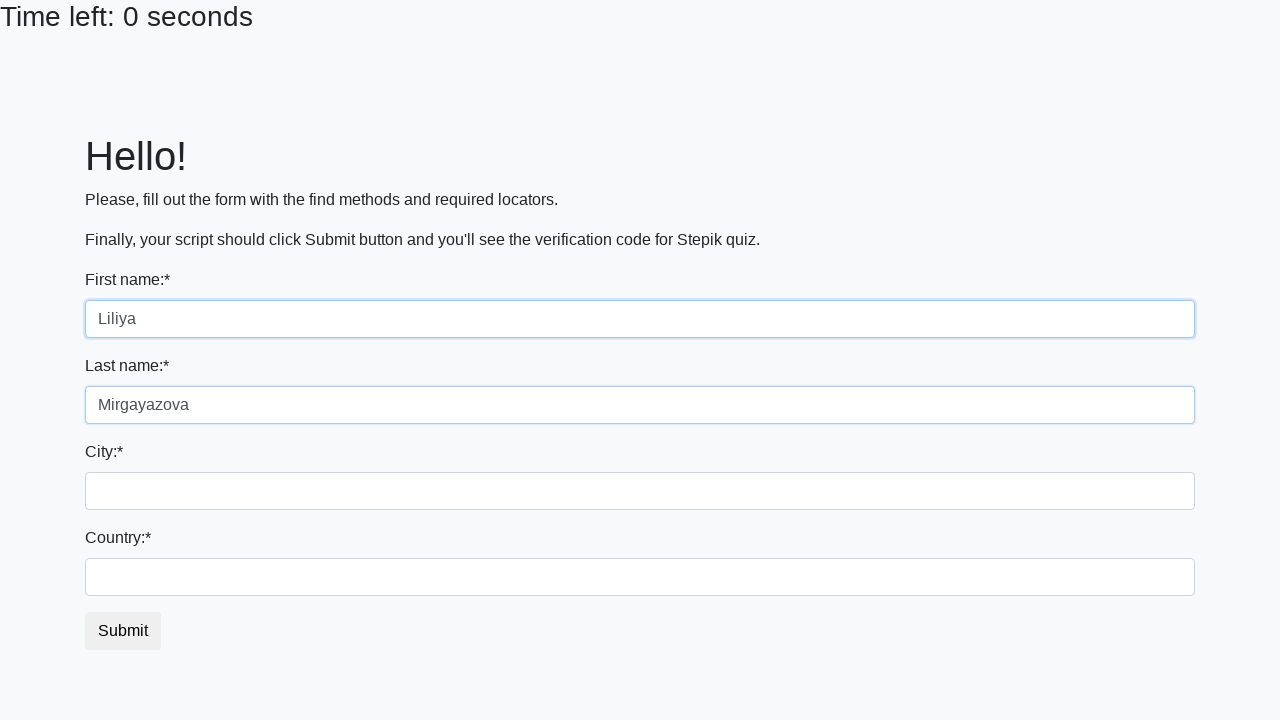

Filled city field with 'Krasnoyarsk' on .city
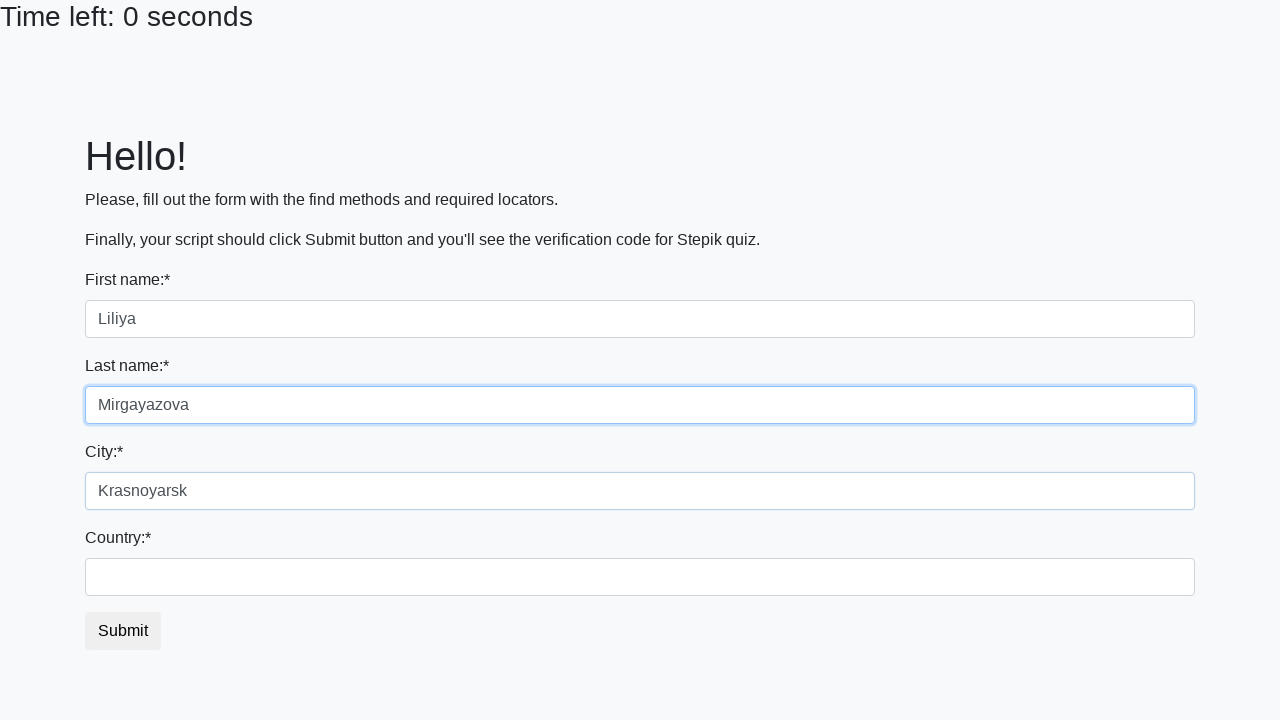

Filled country field with 'Russia' on #country
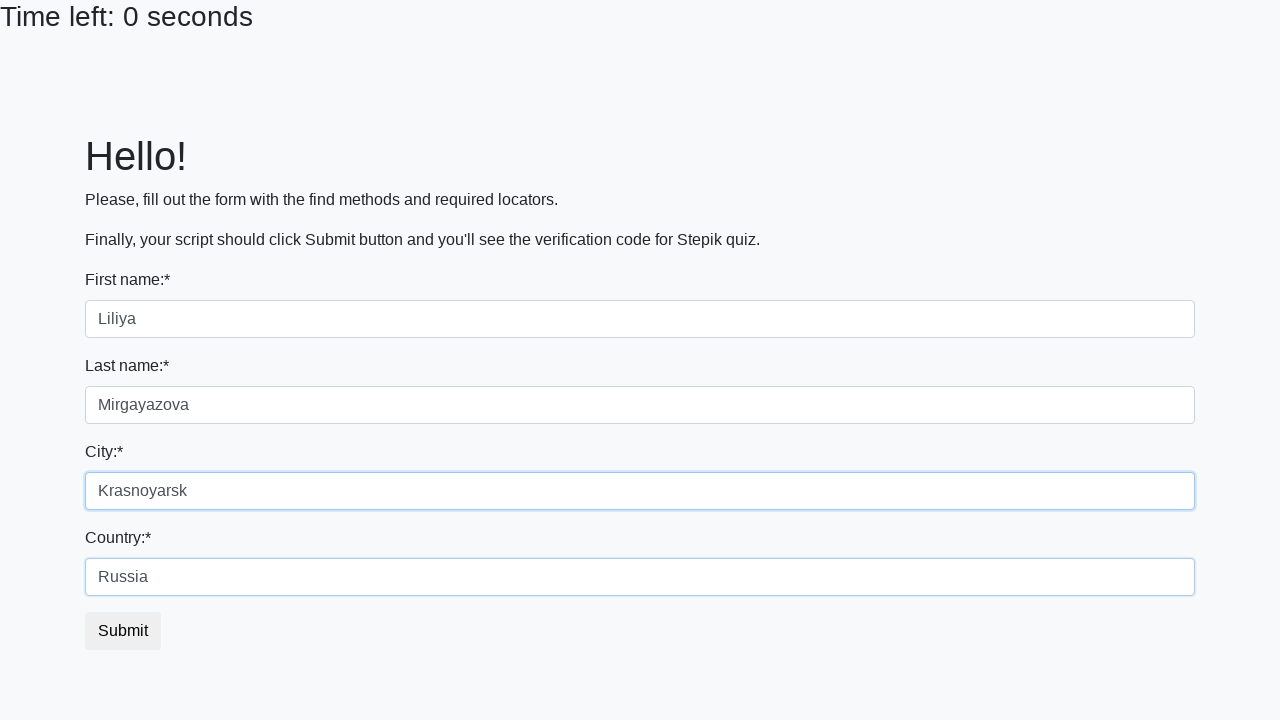

Clicked submit button to submit form at (123, 631) on button.btn
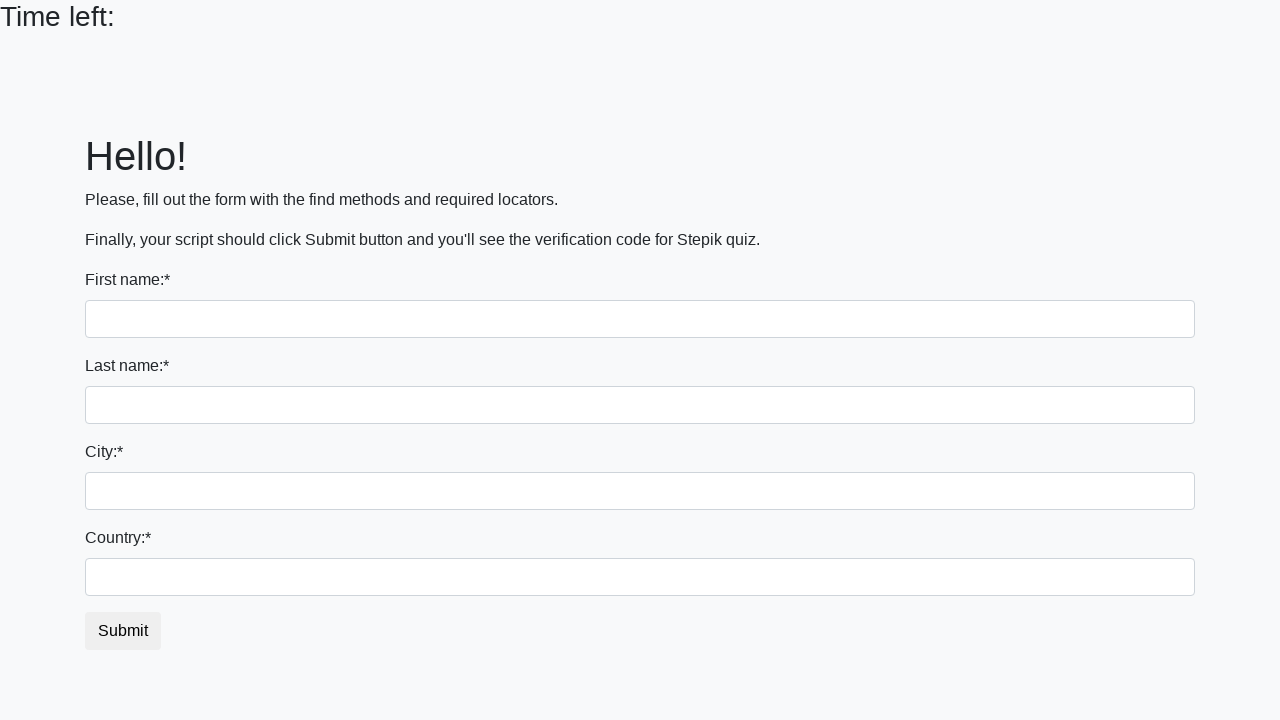

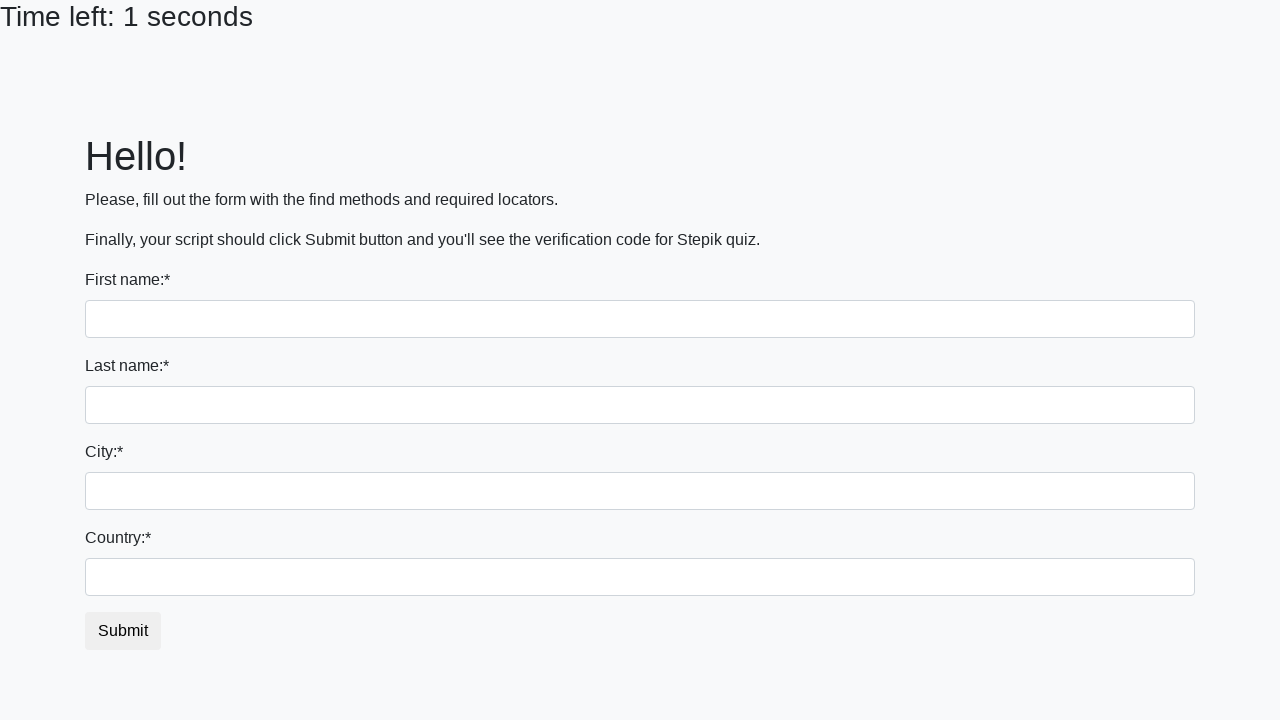